Navigates to GitHub homepage and then to a specific user profile page

Starting URL: http://www.github.com/

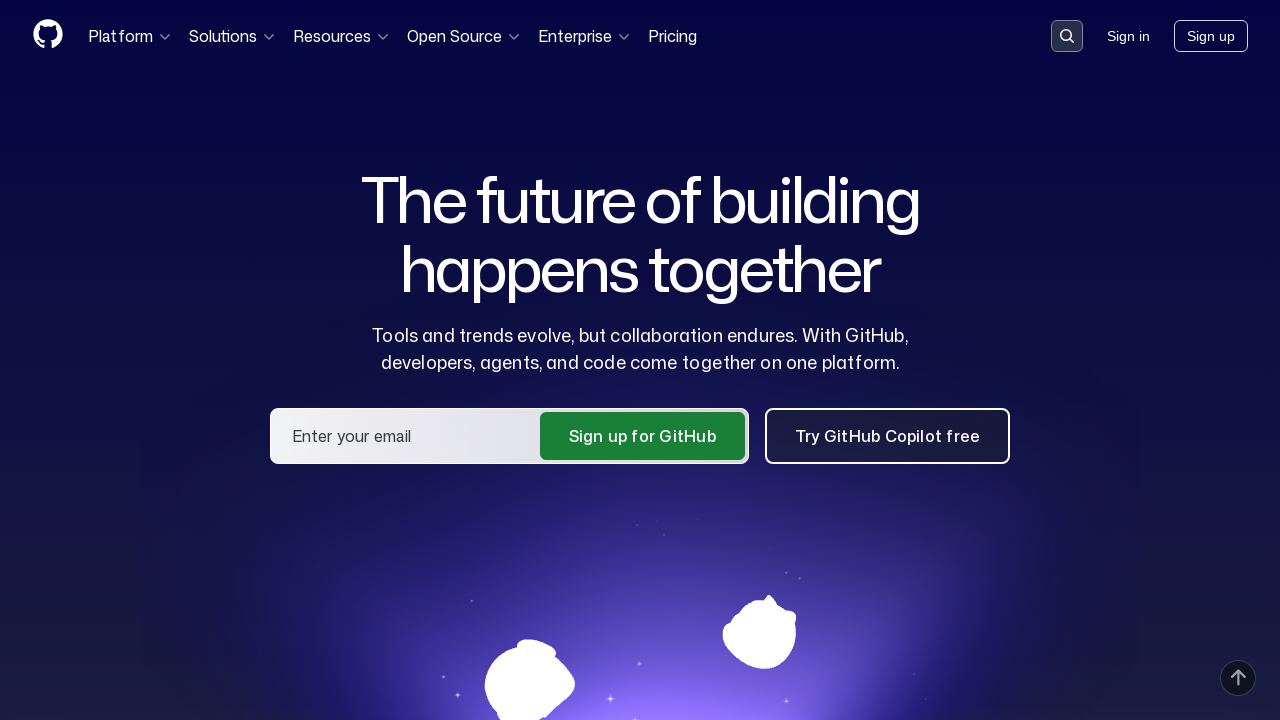

Navigated to GitHub user profile page (https://github.com/129yildirim)
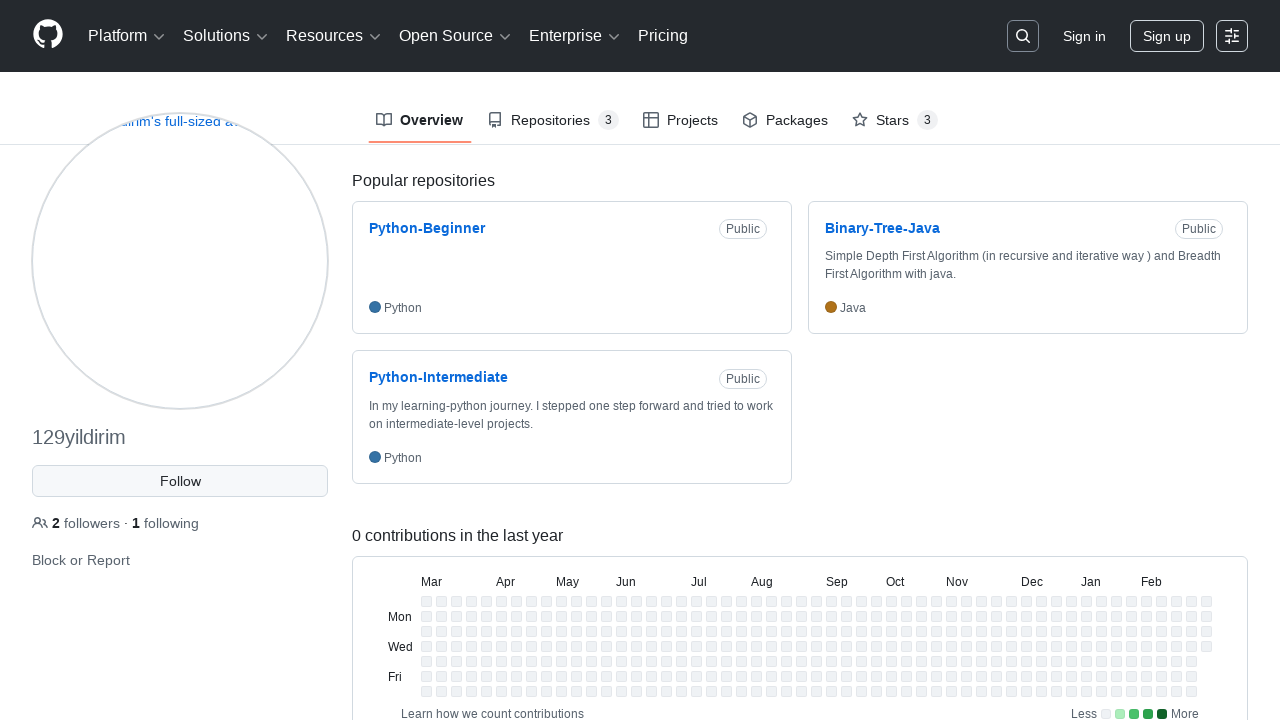

Page loaded completely (networkidle state reached)
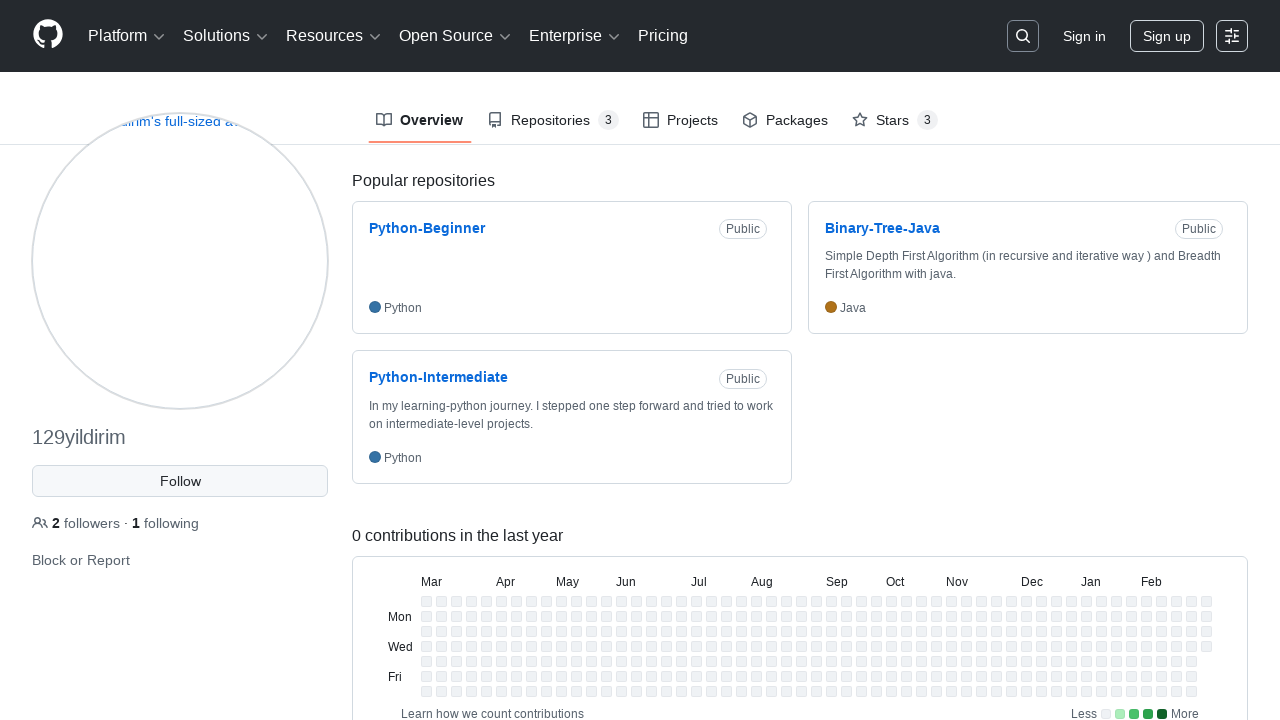

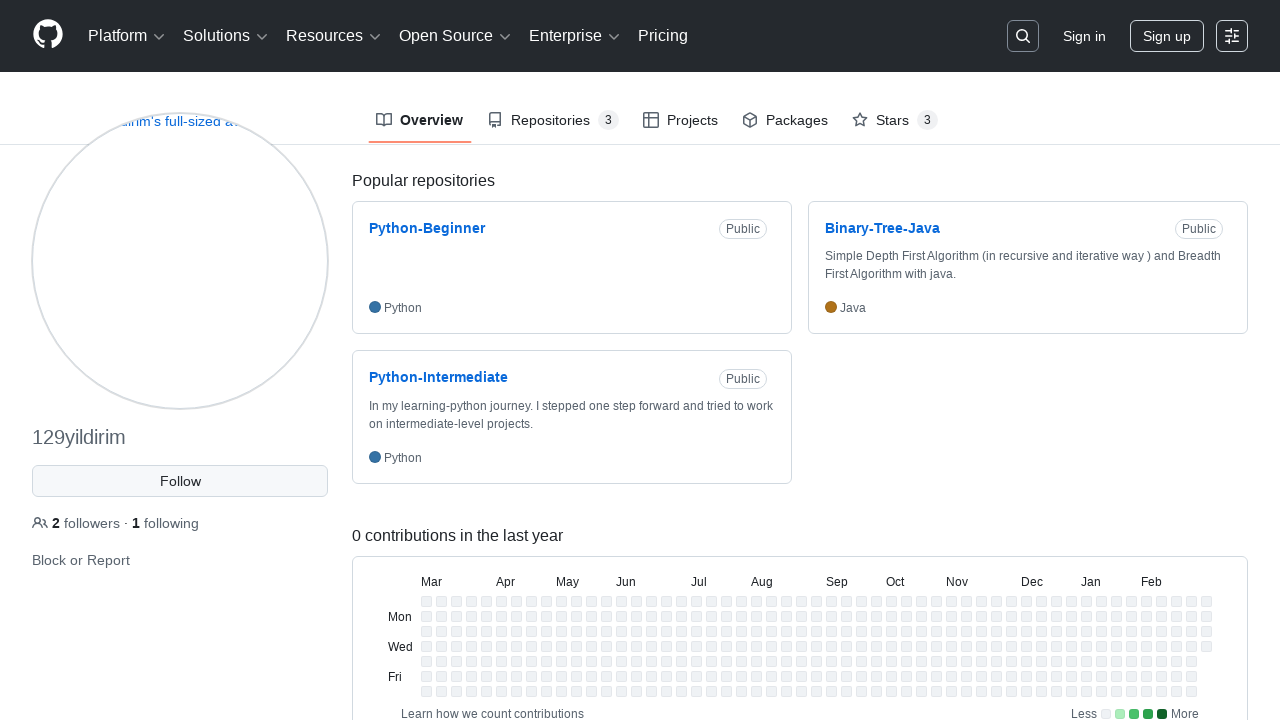